Tests API link that returns 404 Not Found status code

Starting URL: https://demoqa.com/elements

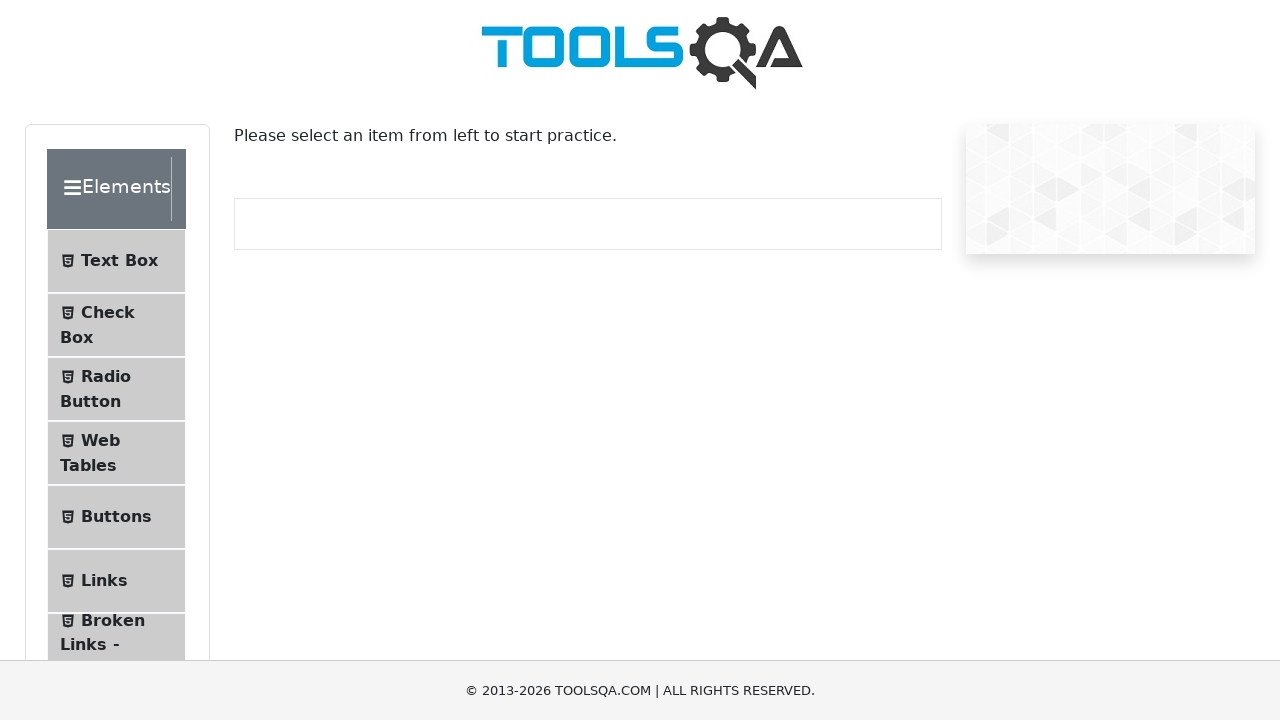

Scrolled Links menu item into view
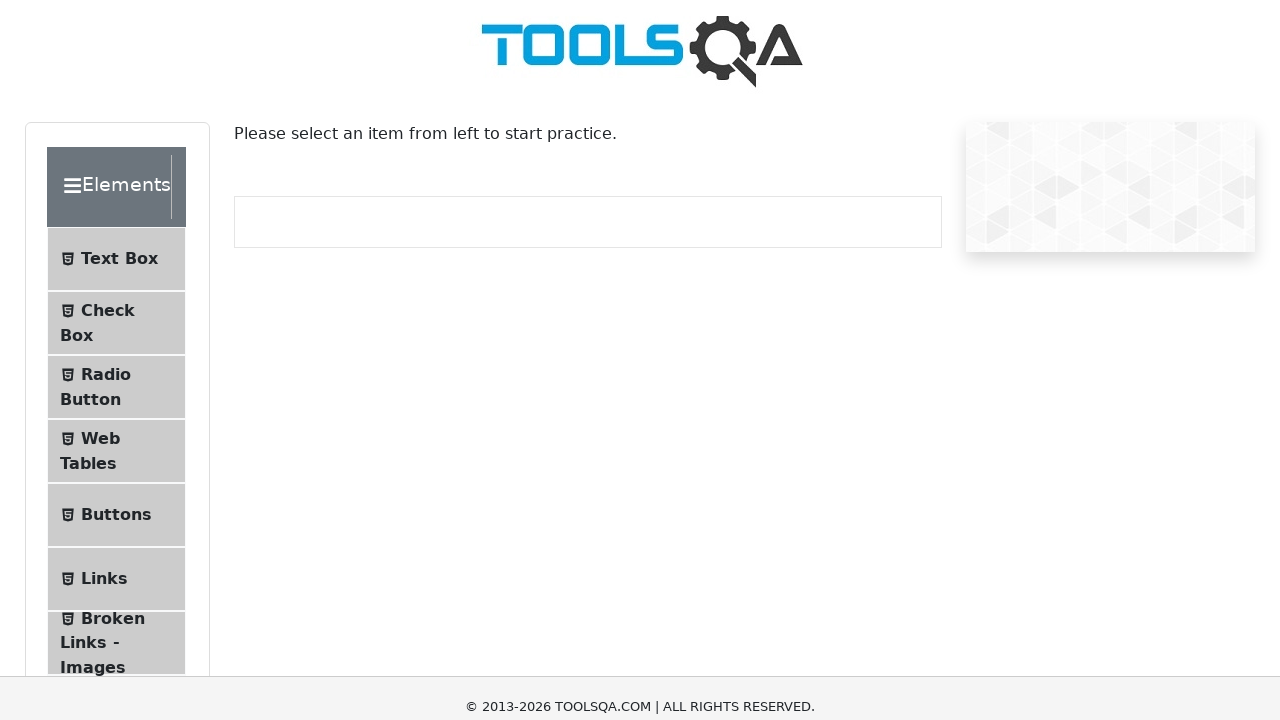

Clicked Links menu item at (116, 32) on #item-5
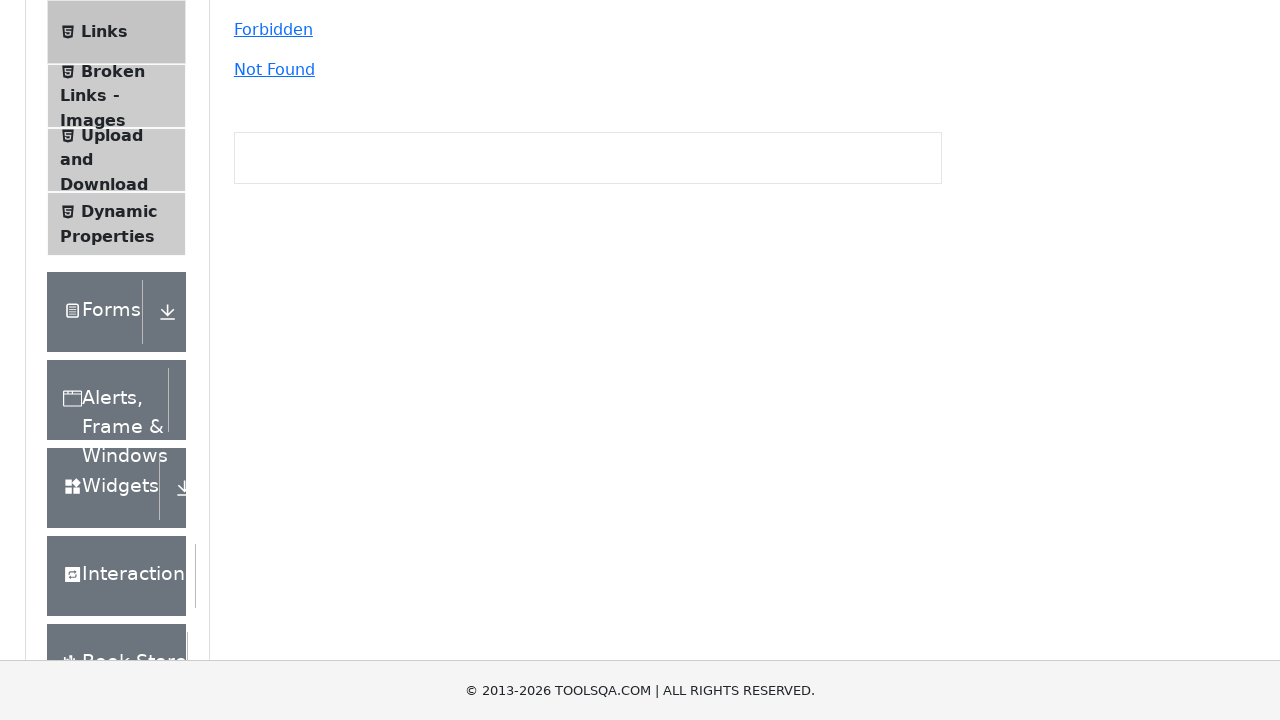

Waited 1000ms for page to load
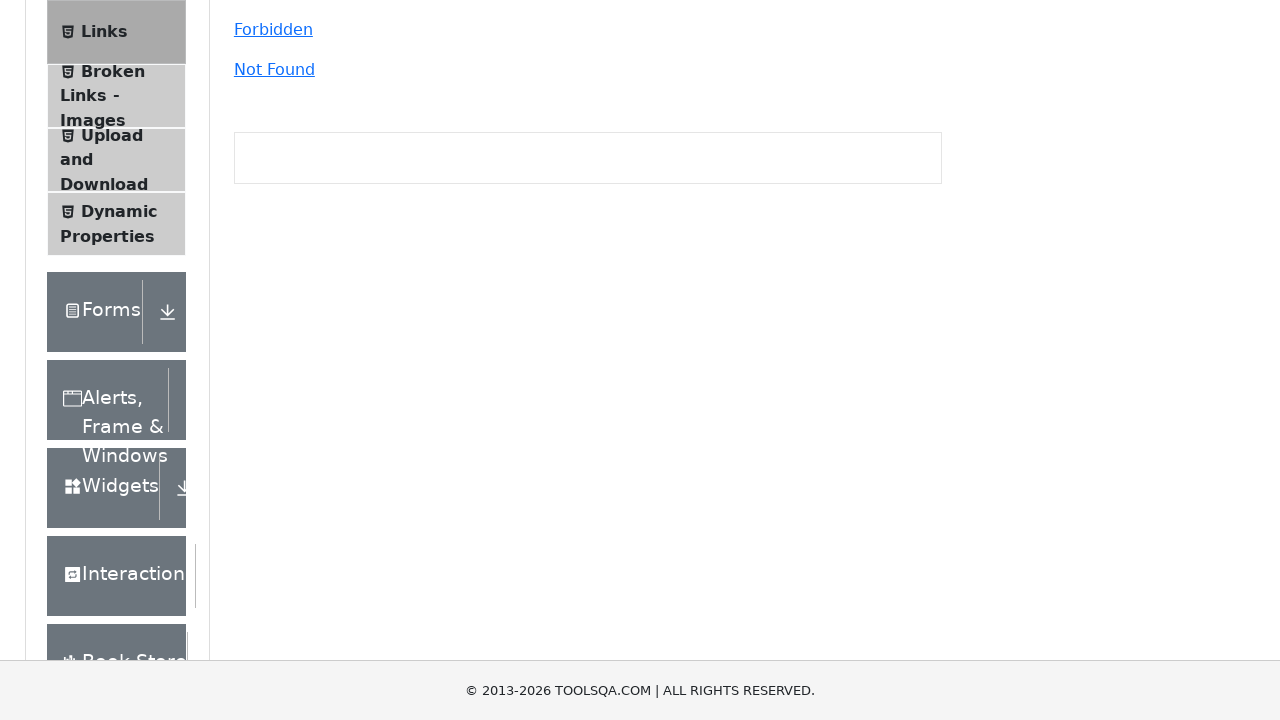

Clicked Invalid URL link (404 Not Found API endpoint) at (274, 70) on #invalid-url
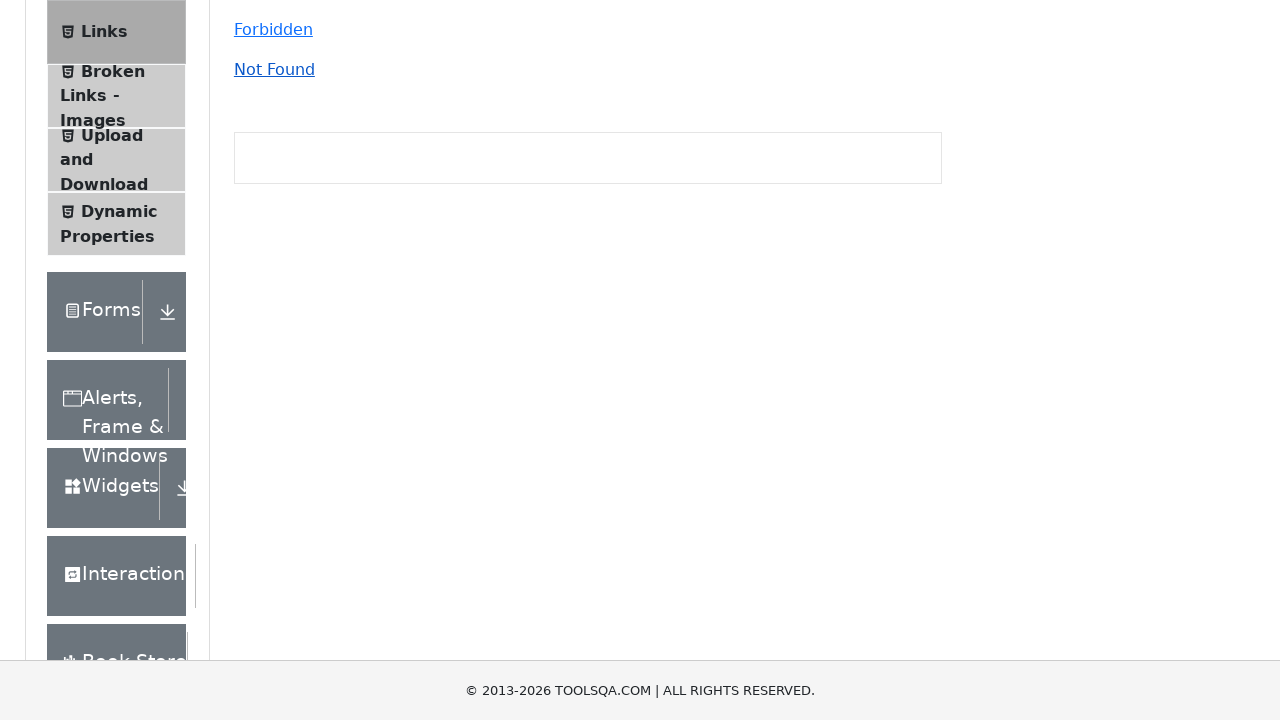

404 Not Found response message appeared
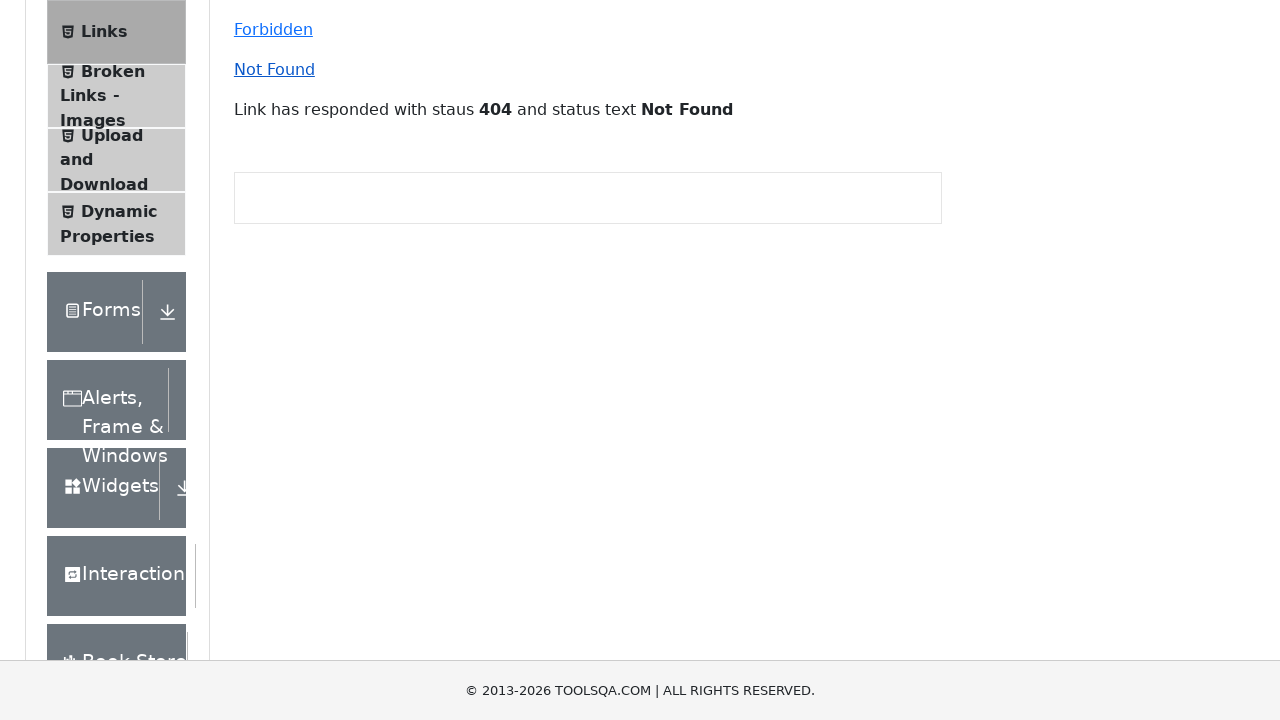

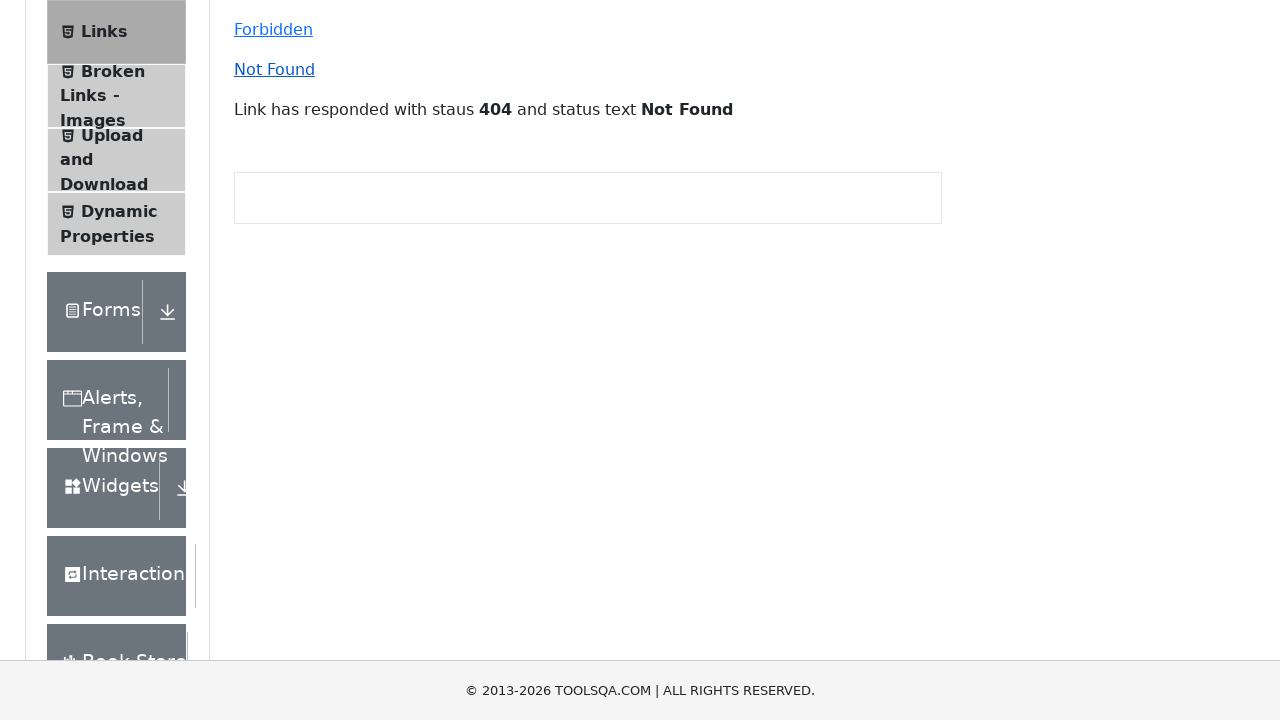